Tests color contrast and visibility by applying high contrast filter and verifying page remains visible on mobile.

Starting URL: https://web-8jh71jiyo-giquinas-projects.vercel.app

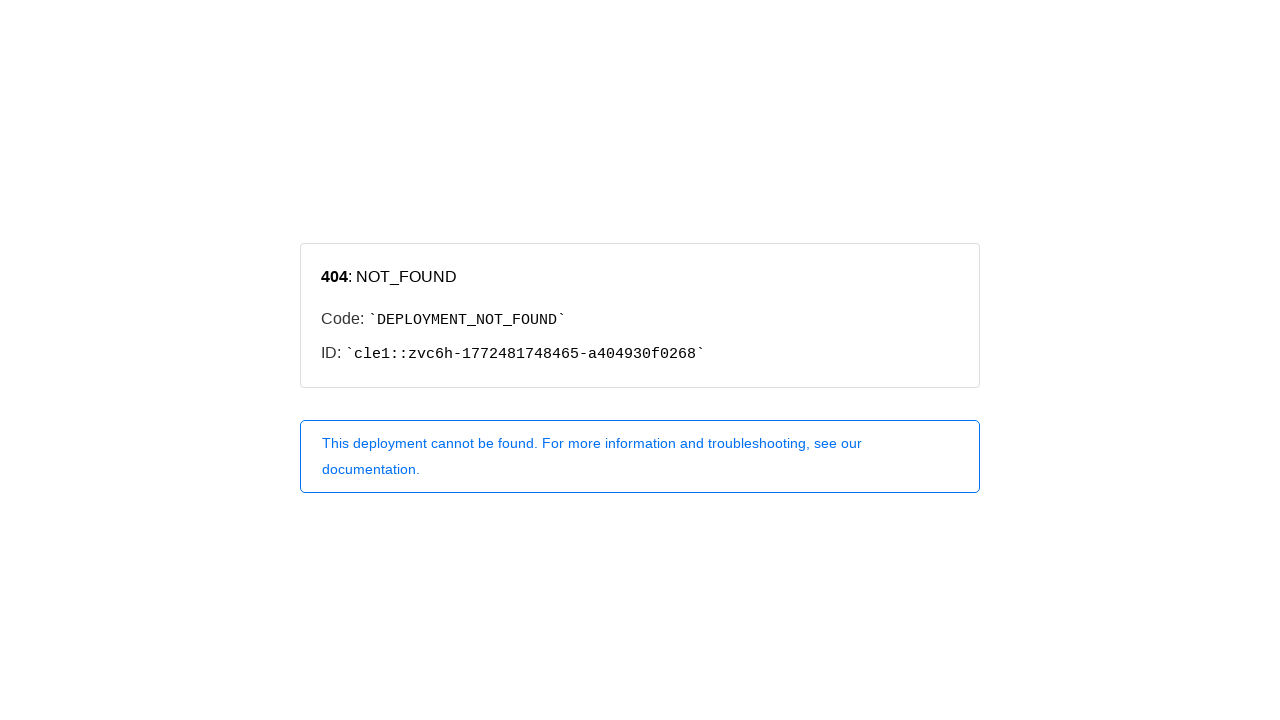

Set mobile viewport to 375x667
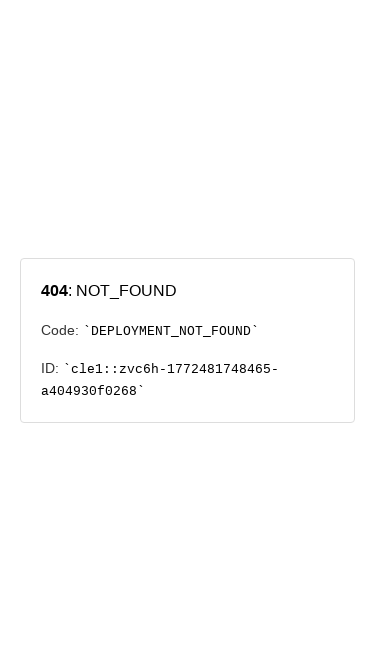

Page loaded and network idle state reached
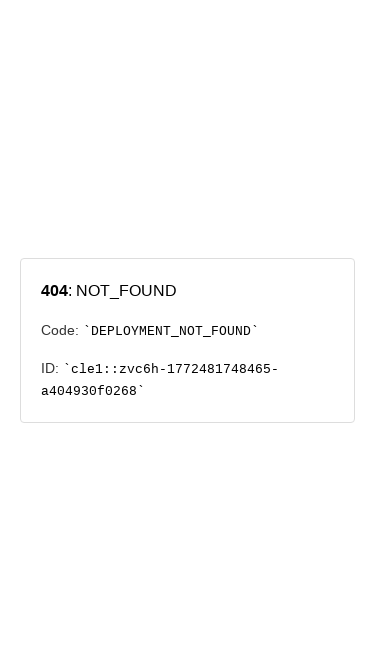

Applied high contrast filter (150%) to page
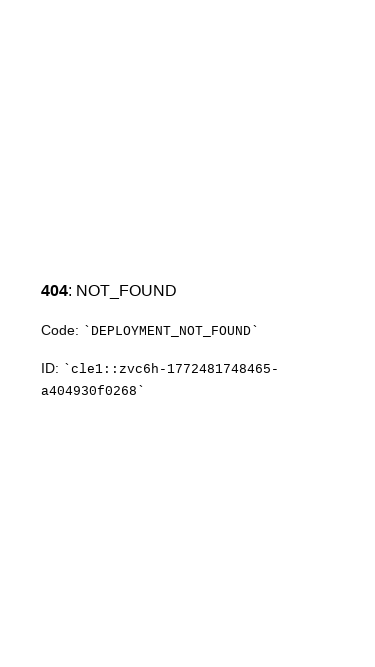

Waited 1 second for high contrast filter to render
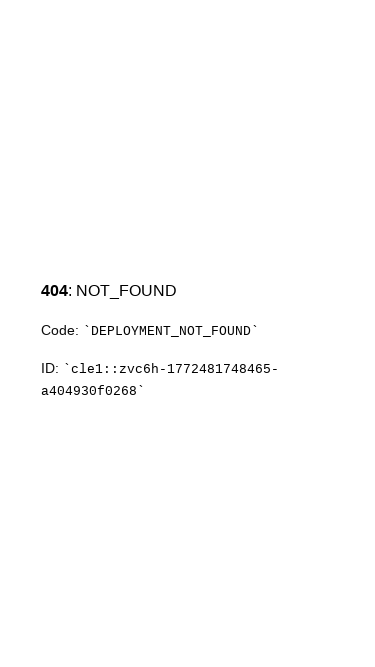

Verified page body remains visible under high contrast filter
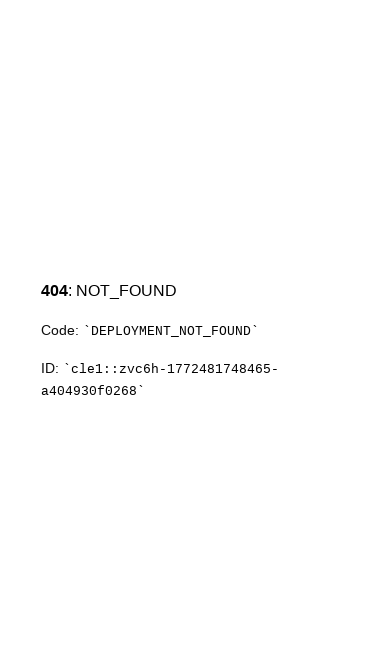

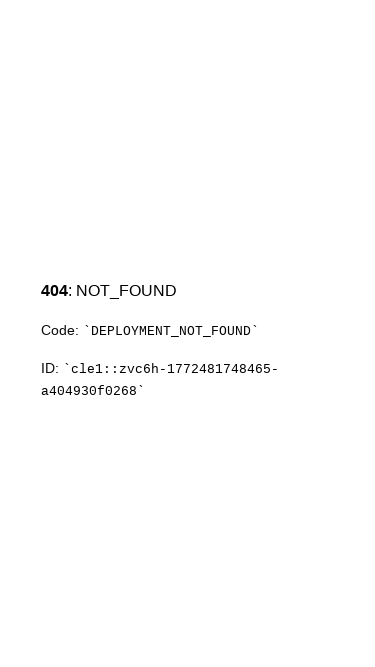